Tests scrolling functionality by navigating to the Selenium website and scrolling down the page by 500 pixels using JavaScript execution.

Starting URL: https://www.selenium.dev/

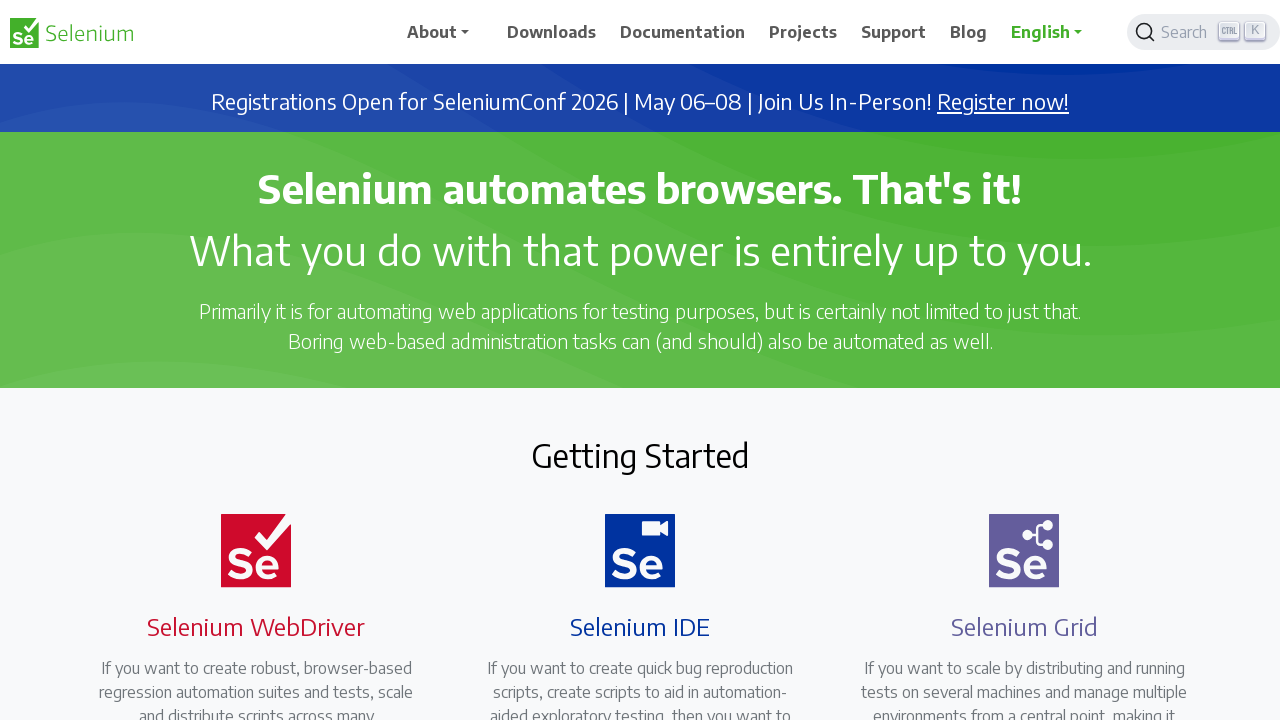

Waited for page to load (domcontentloaded state)
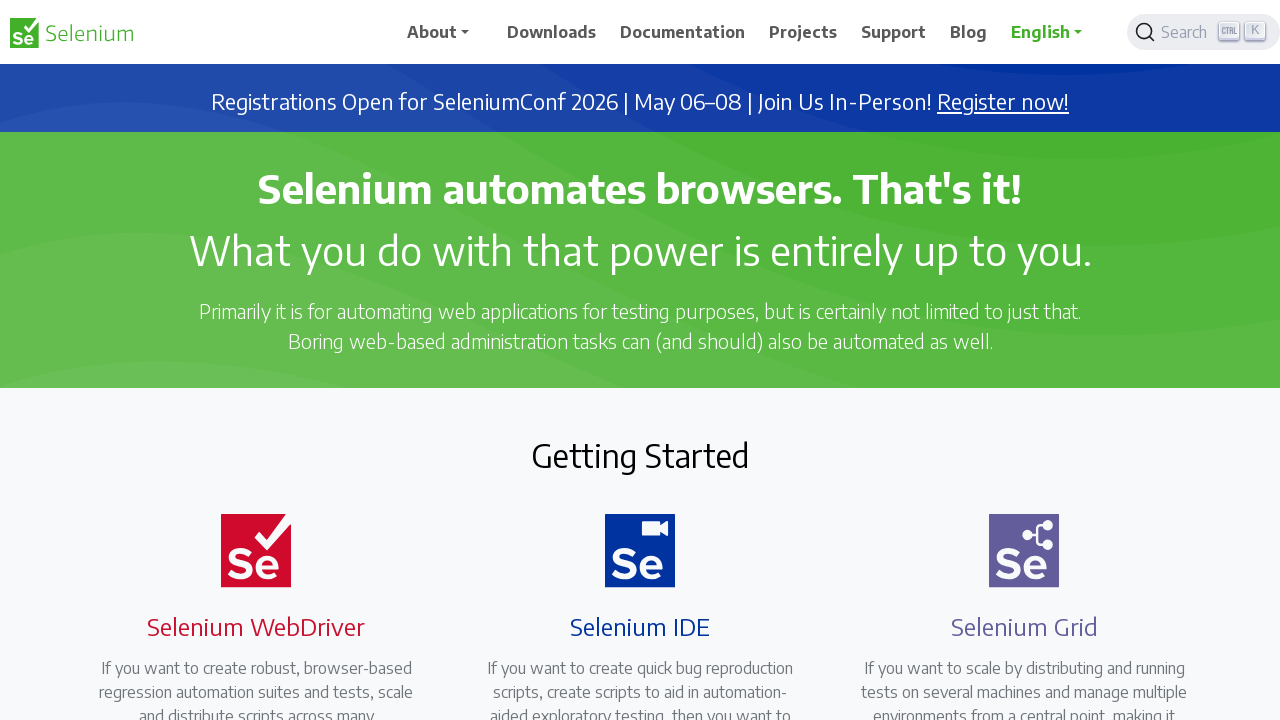

Scrolled down the page by 500 pixels
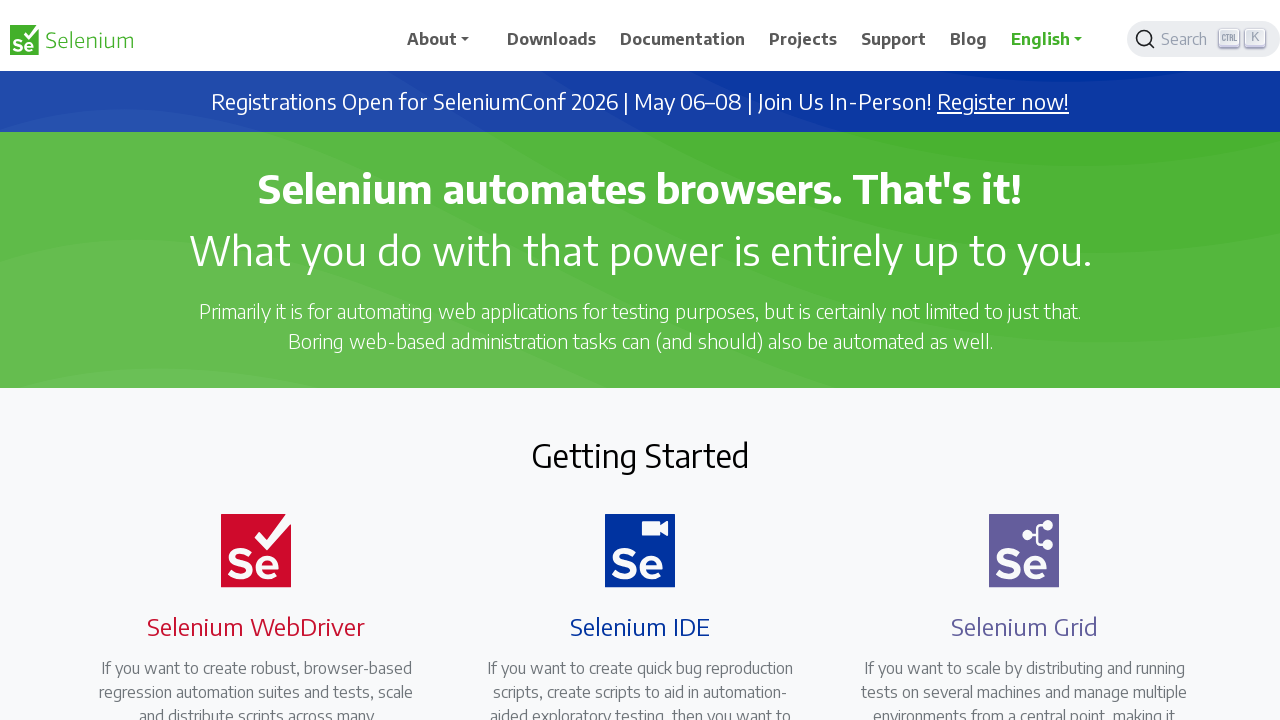

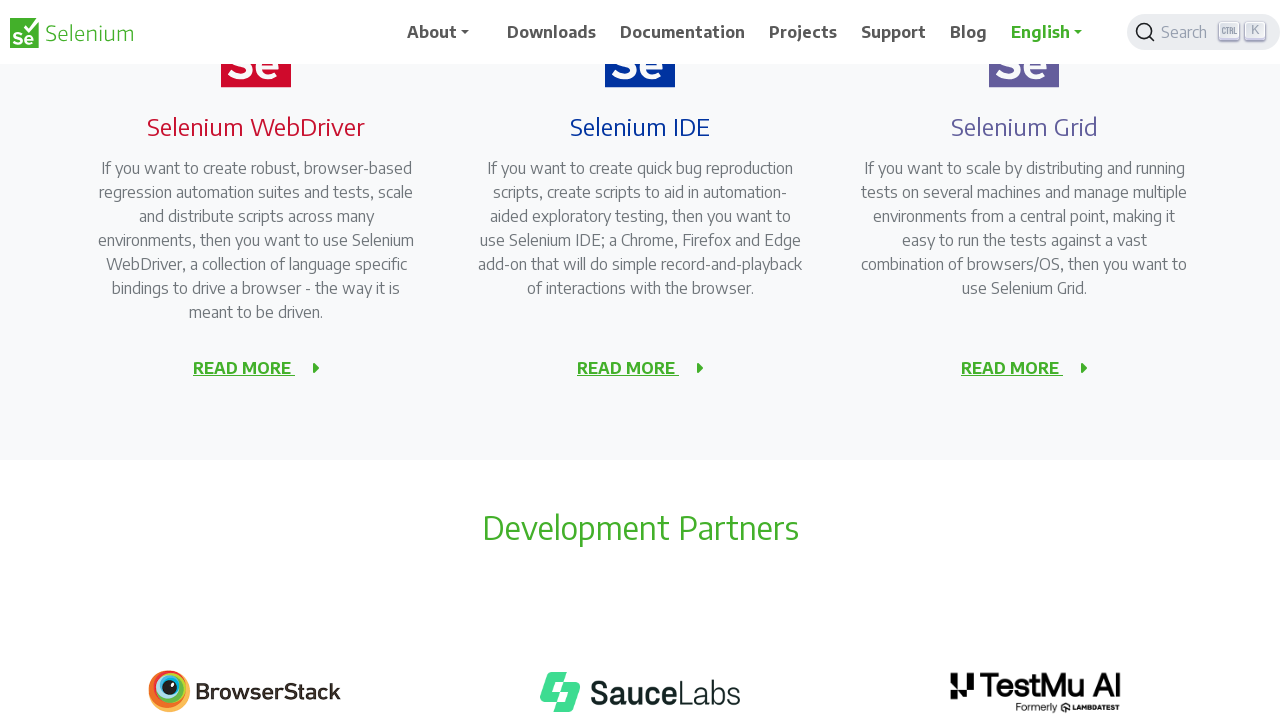